Tests an e-commerce product search and add to cart functionality by searching for products containing "ca", verifying results, and adding specific items to cart

Starting URL: https://rahulshettyacademy.com/seleniumPractise/#/

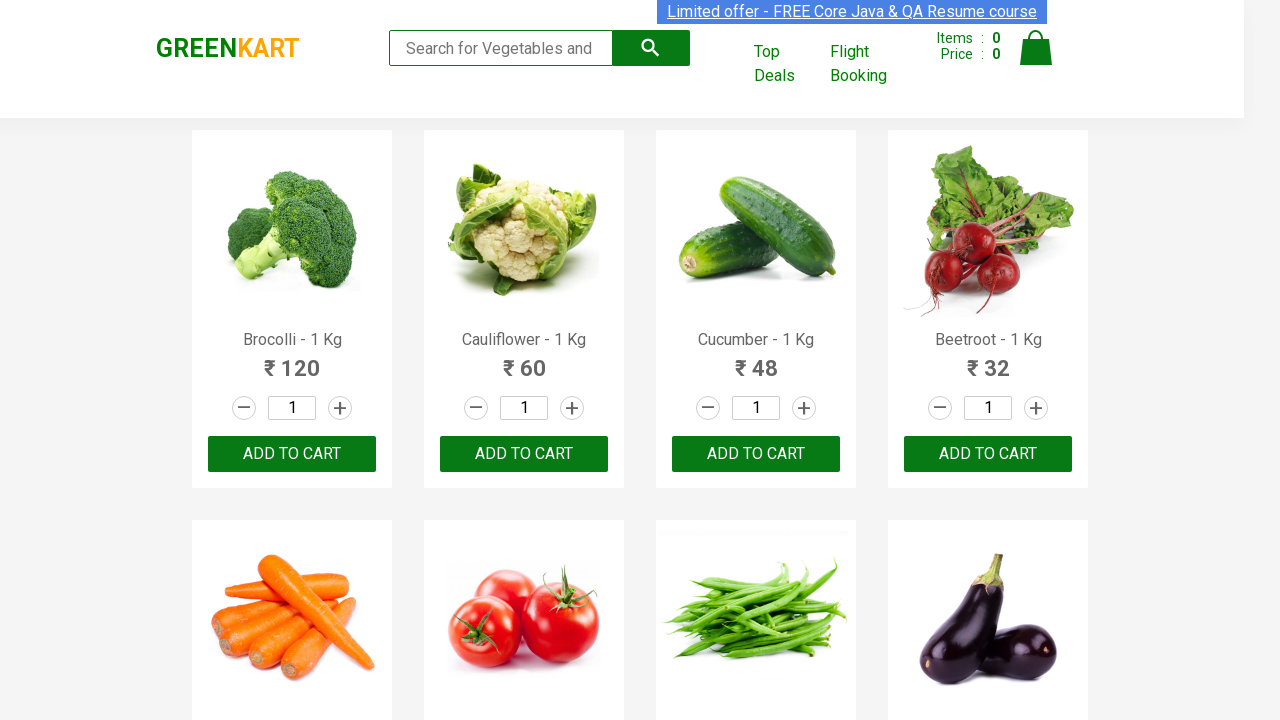

Filled search field with 'ca' to search for products on .search-keyword
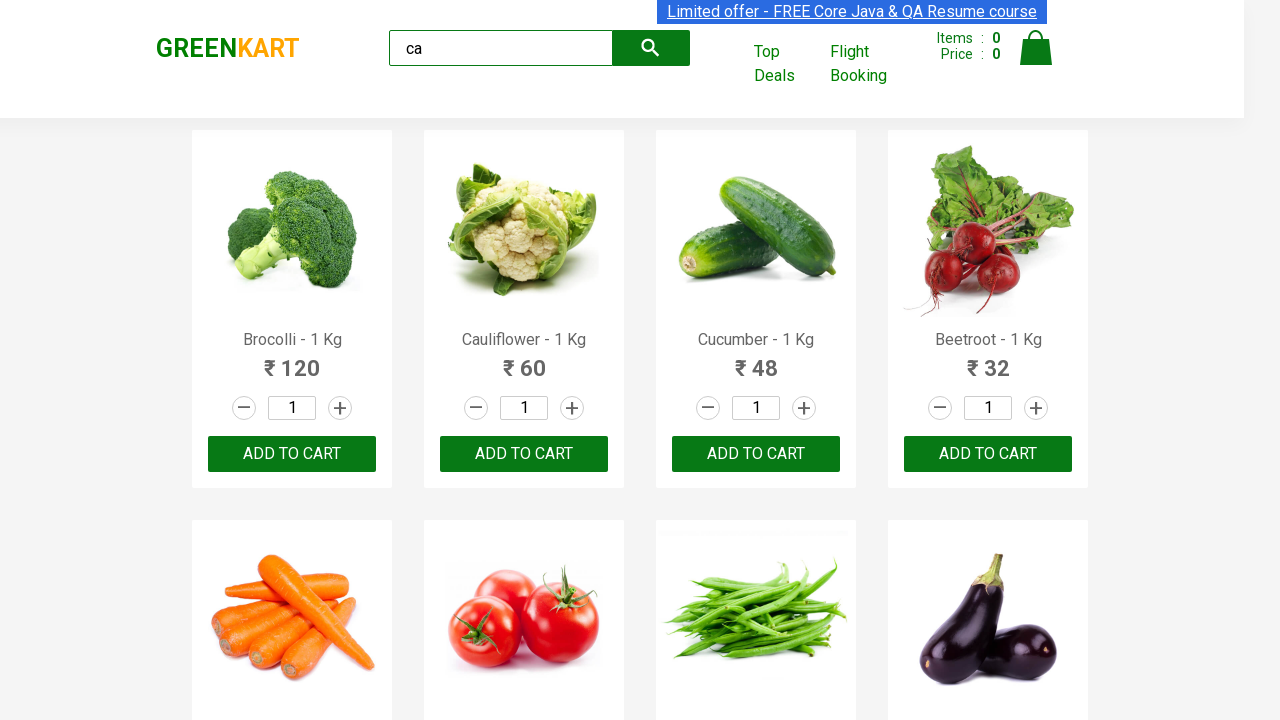

Waited 2 seconds for products to be filtered
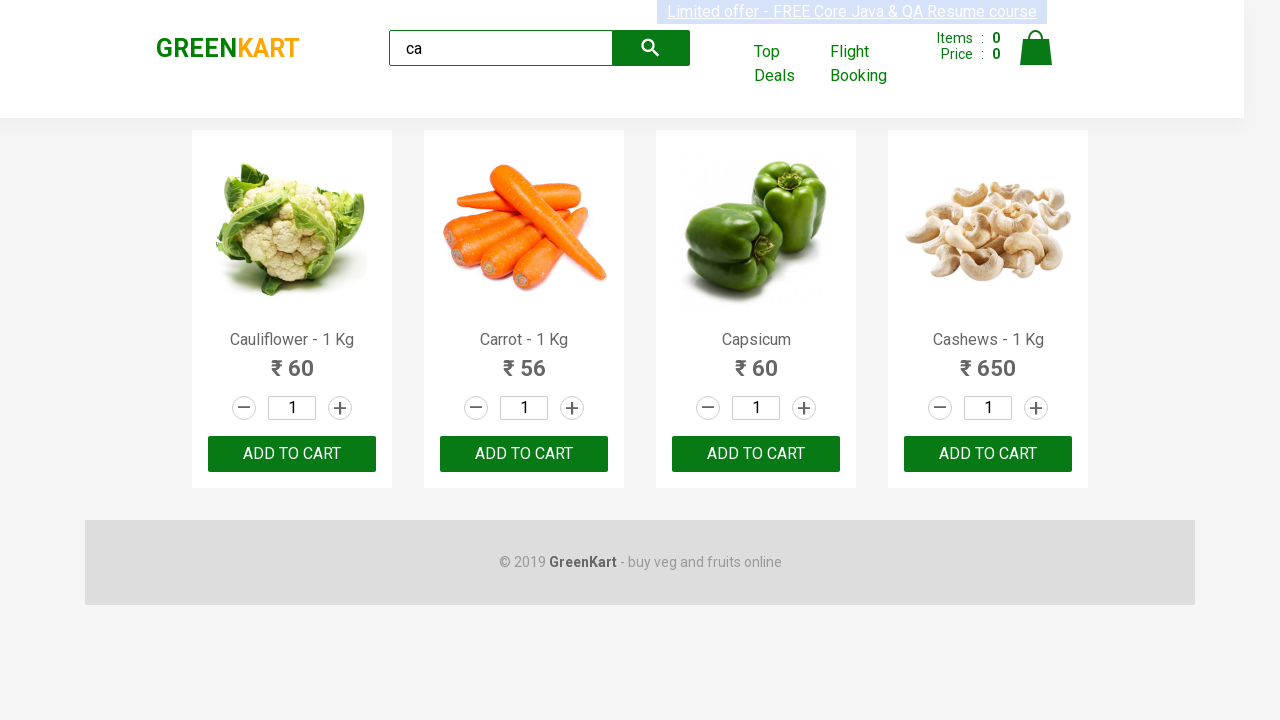

Verified that 4 products are visible in search results
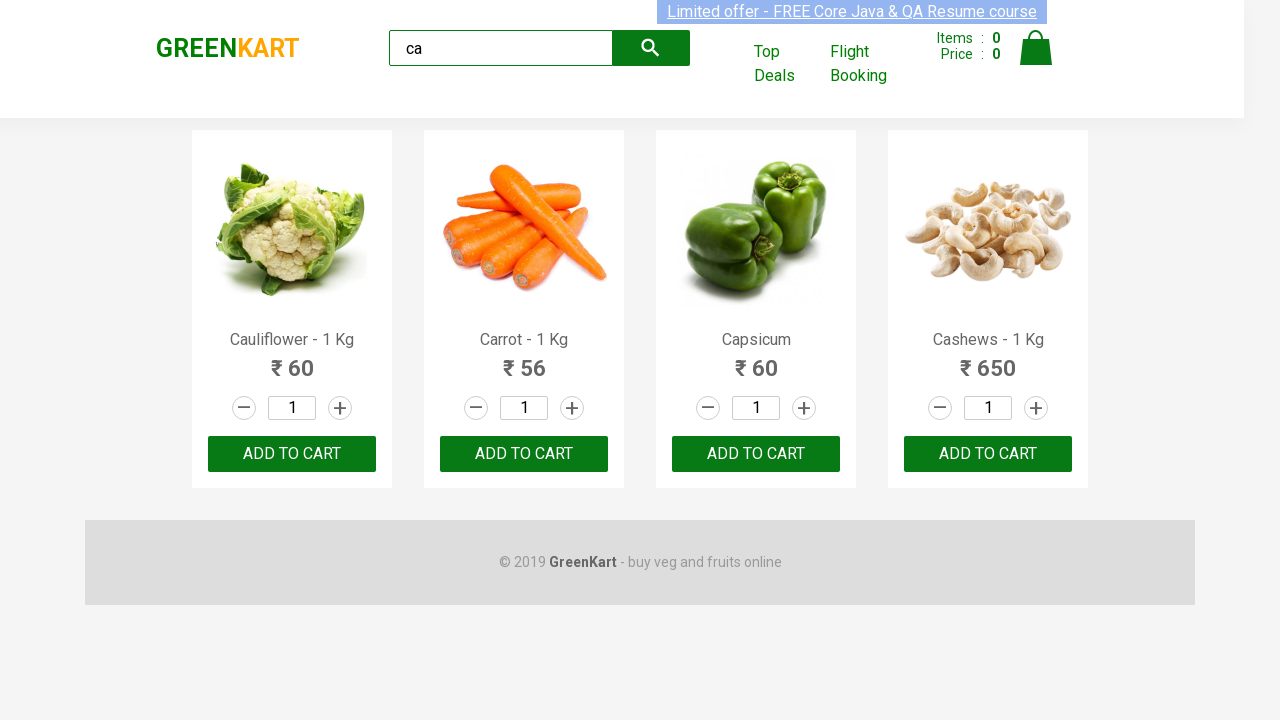

Located products container
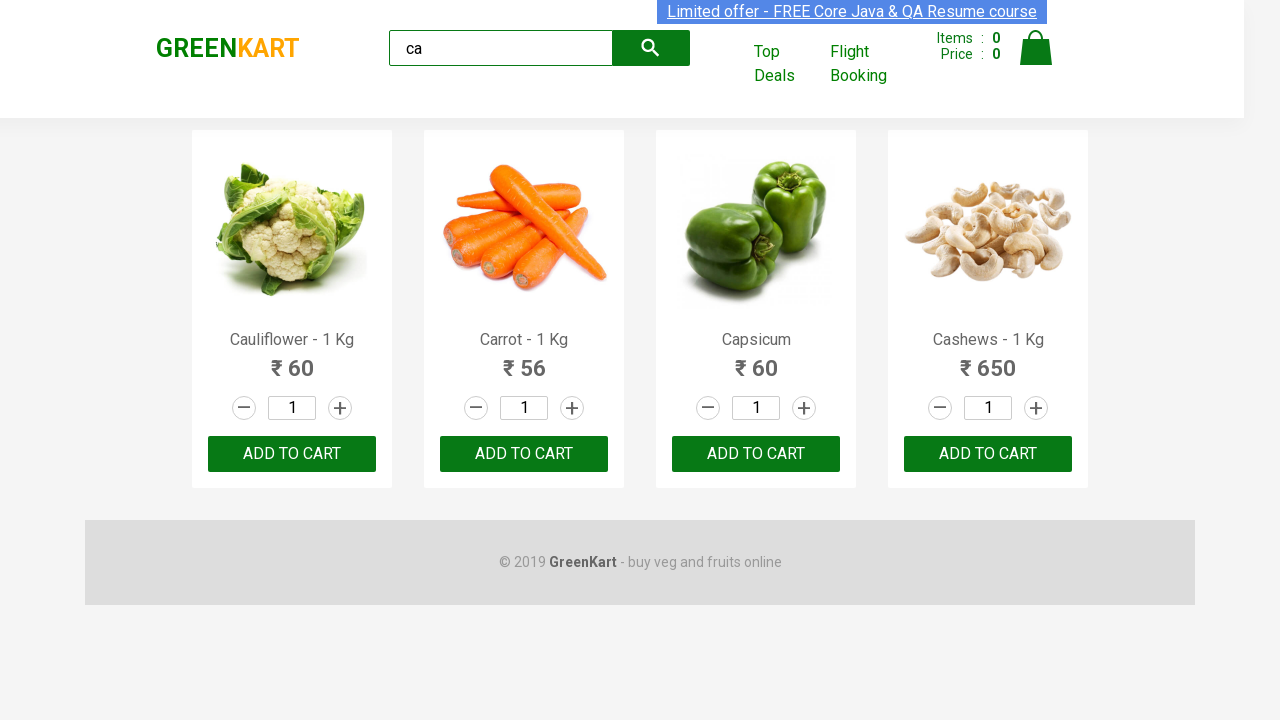

Clicked ADD TO CART button for the 3rd product at (756, 454) on .products >> .product >> nth=2 >> internal:text="ADD TO CART"i
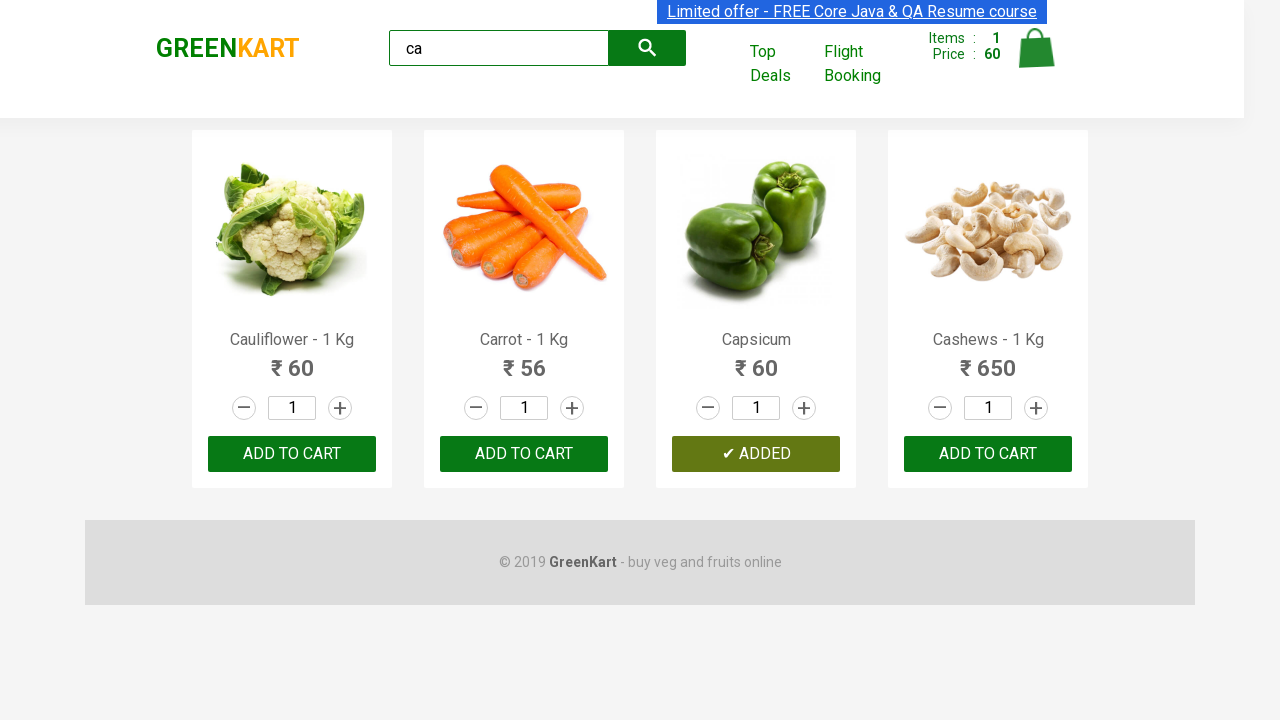

Retrieved all product elements from container
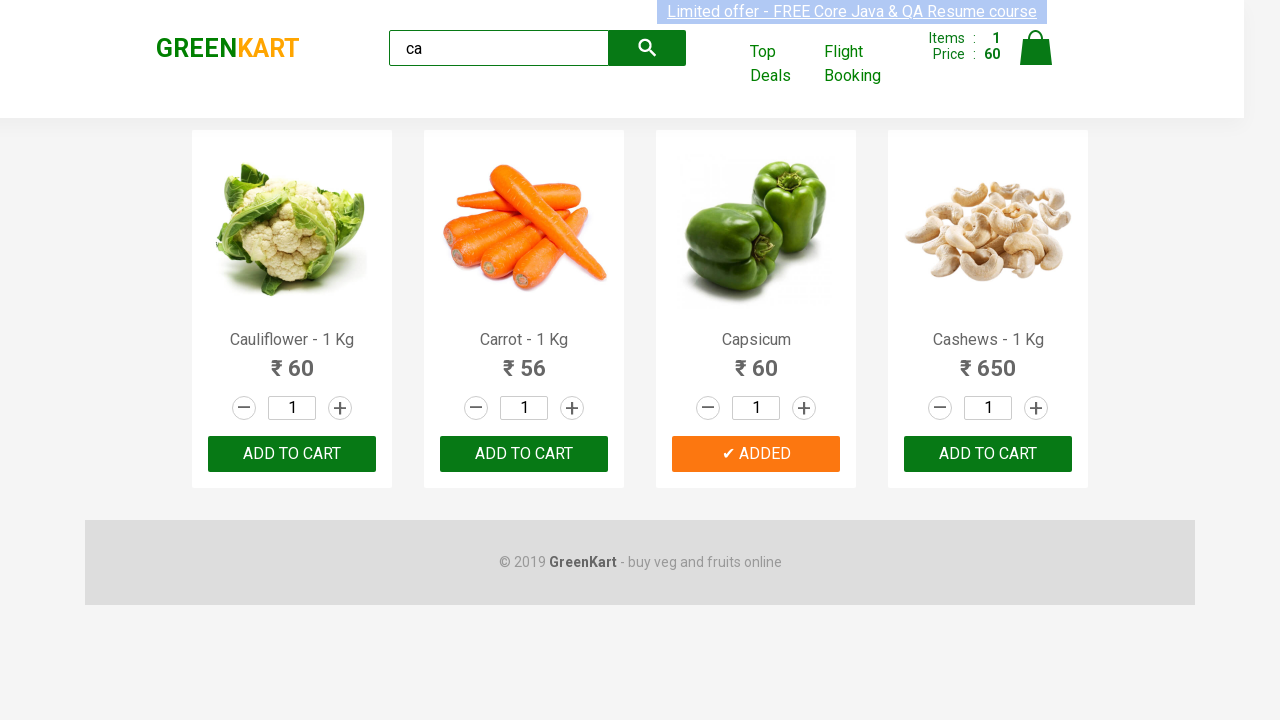

Retrieved product name: Cauliflower - 1 Kg
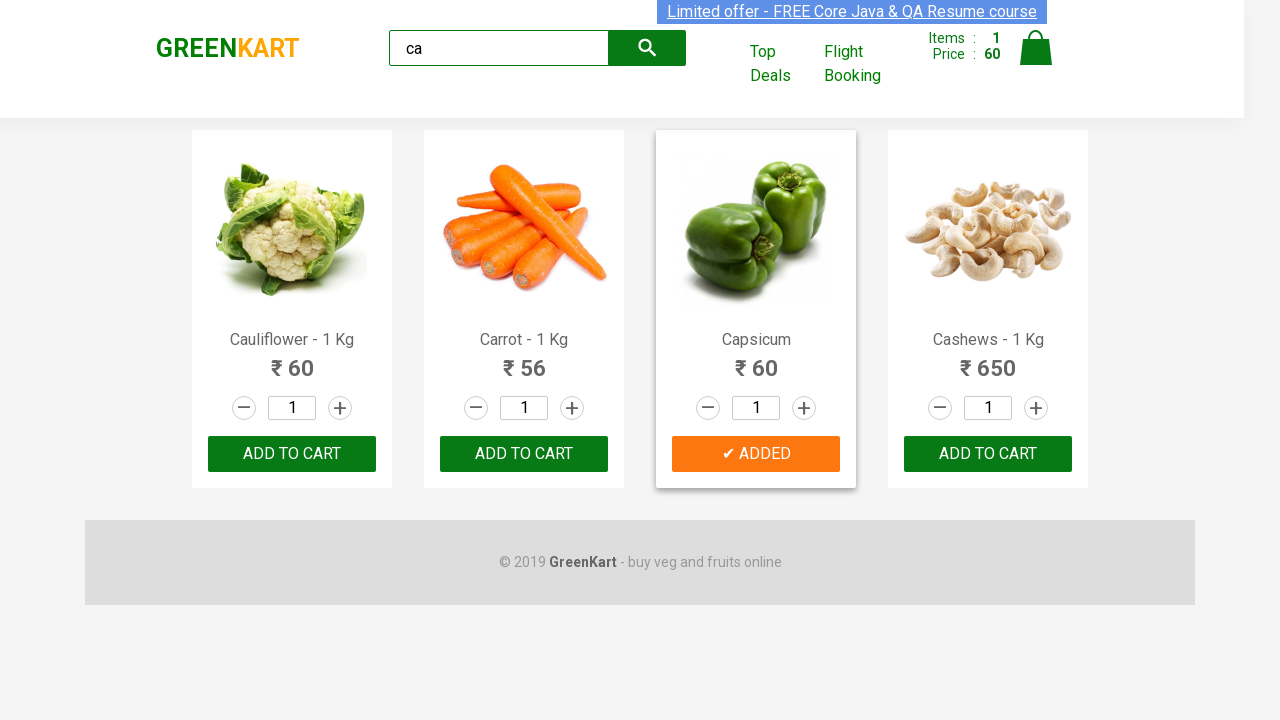

Retrieved product name: Carrot - 1 Kg
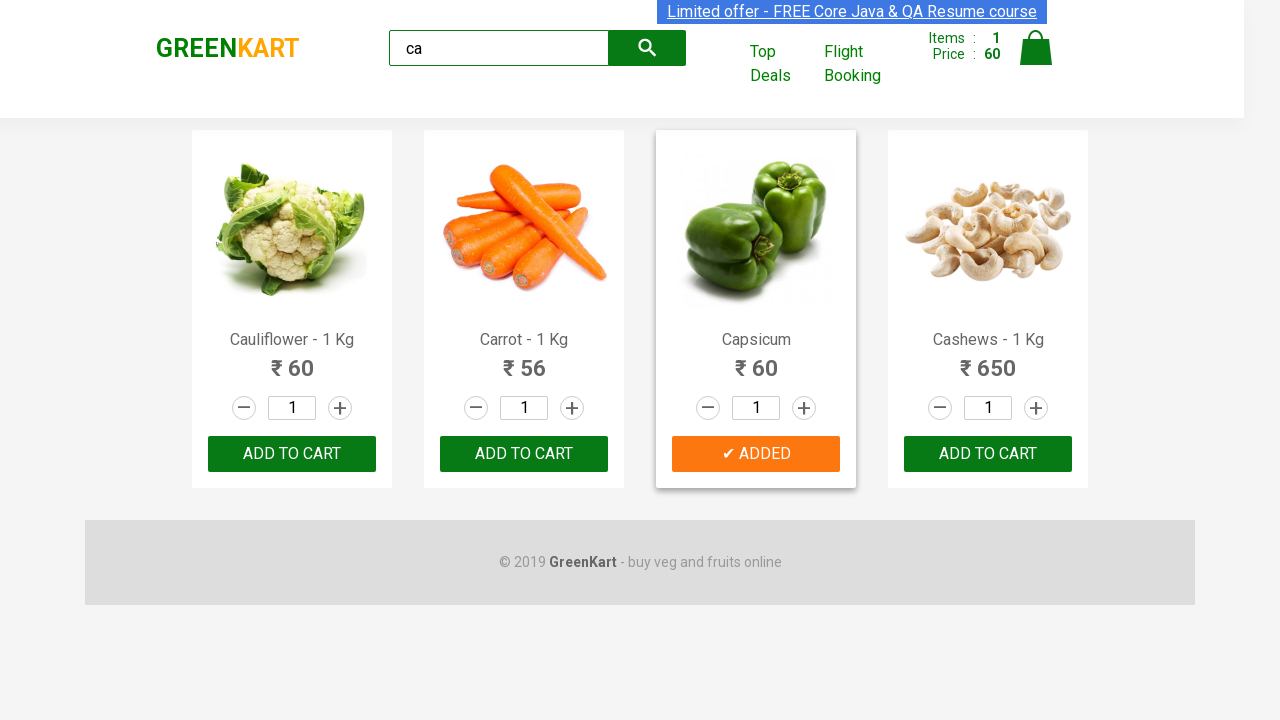

Retrieved product name: Capsicum
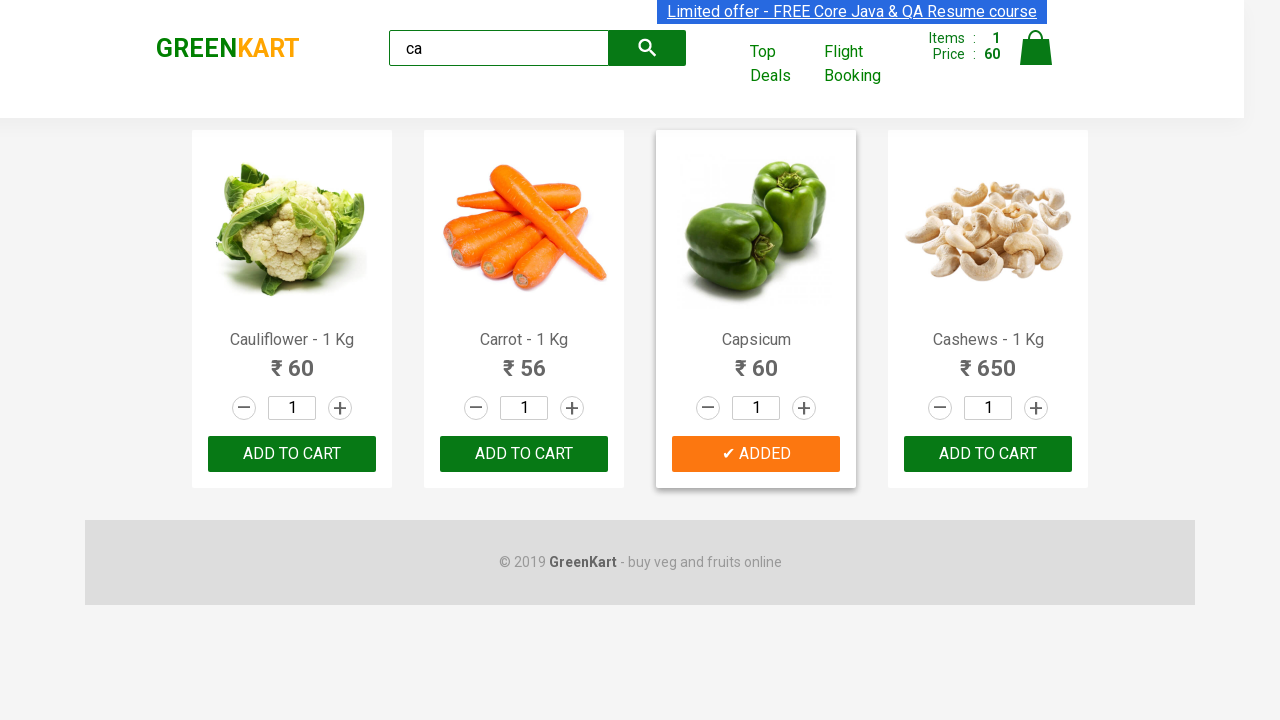

Retrieved product name: Cashews - 1 Kg
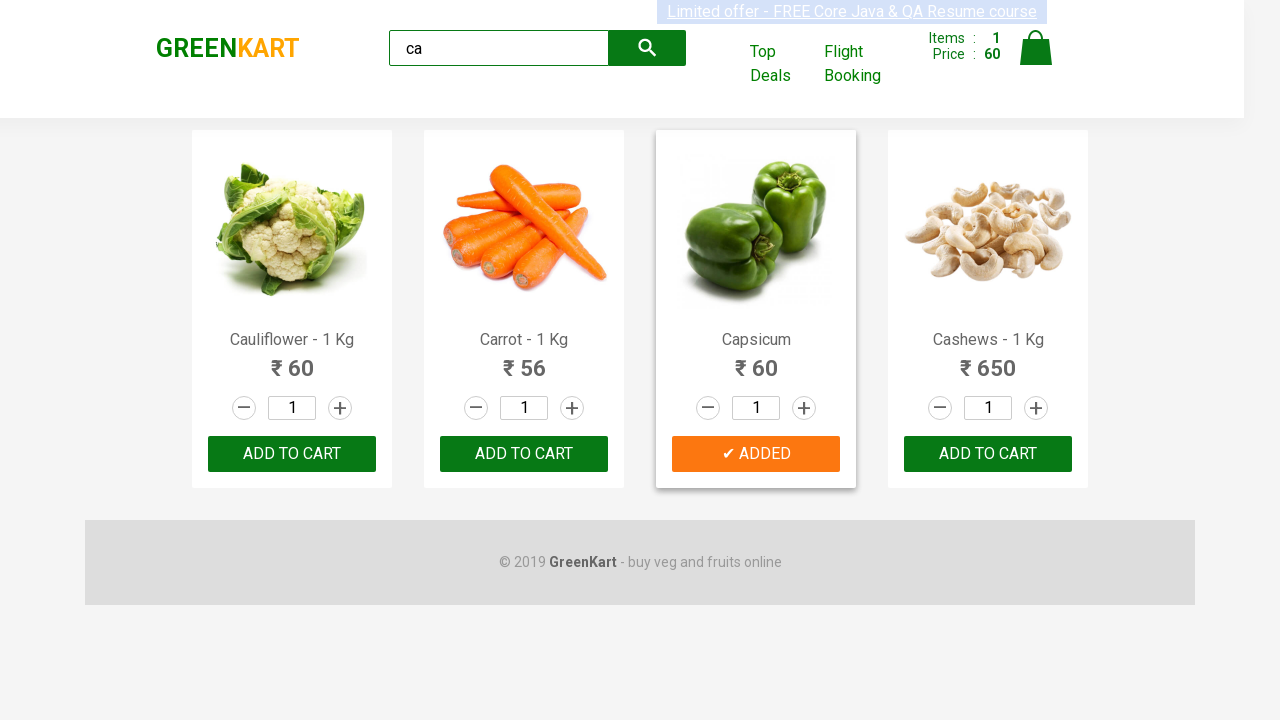

Found Cashews product and clicked ADD TO CART button at (988, 454) on .products >> .product >> nth=3 >> button
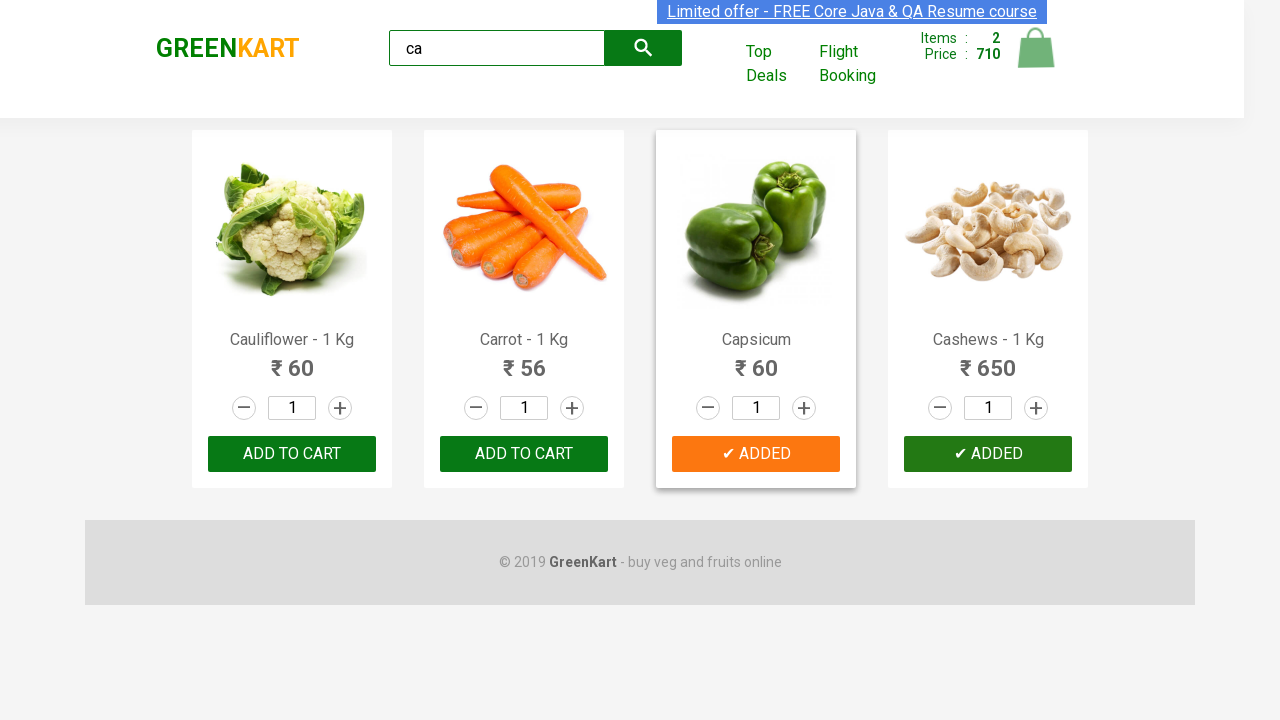

Verified brand text is 'GREENKART'
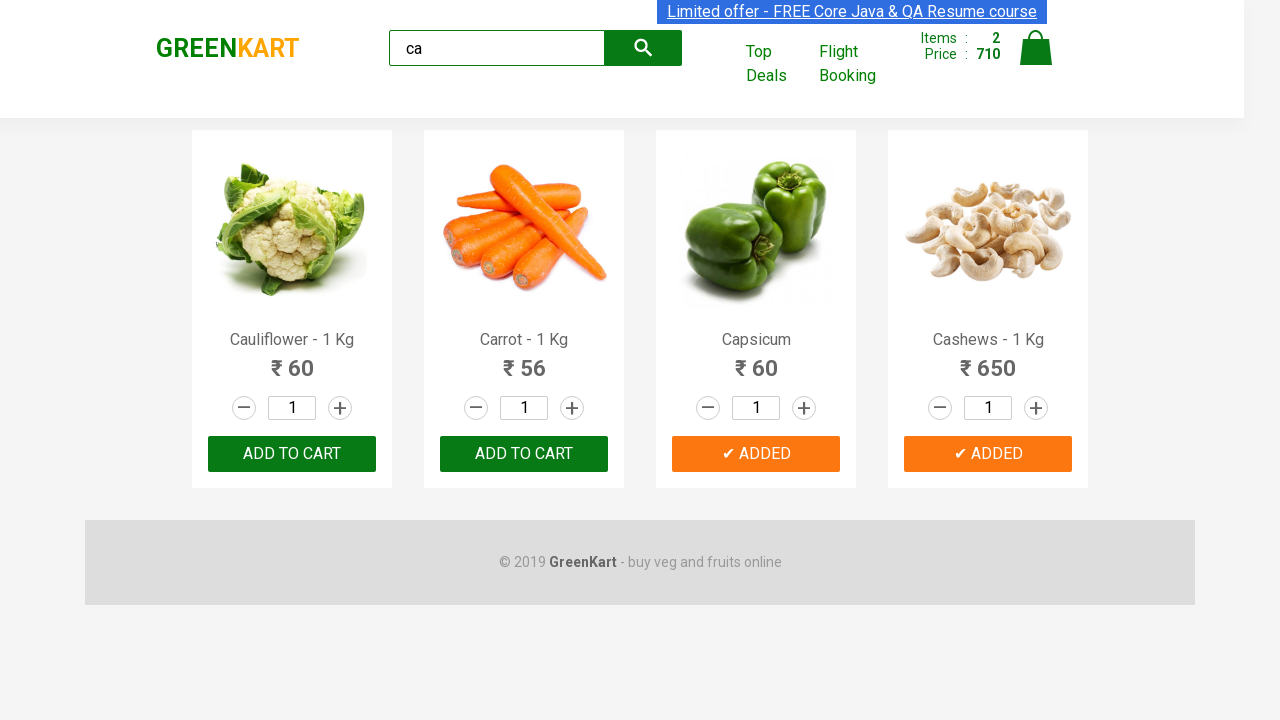

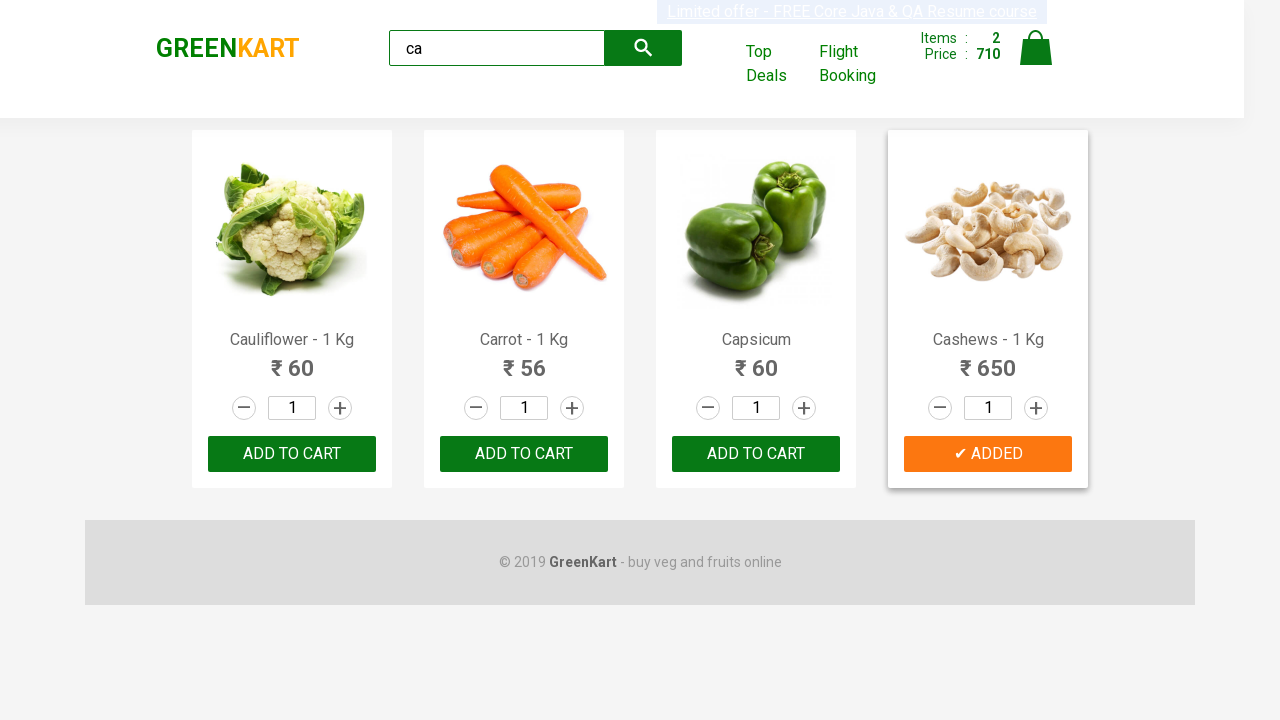